Navigates to a Twitch user profile page and waits for the followers information to be displayed on the page

Starting URL: https://www.twitch.tv/ninja

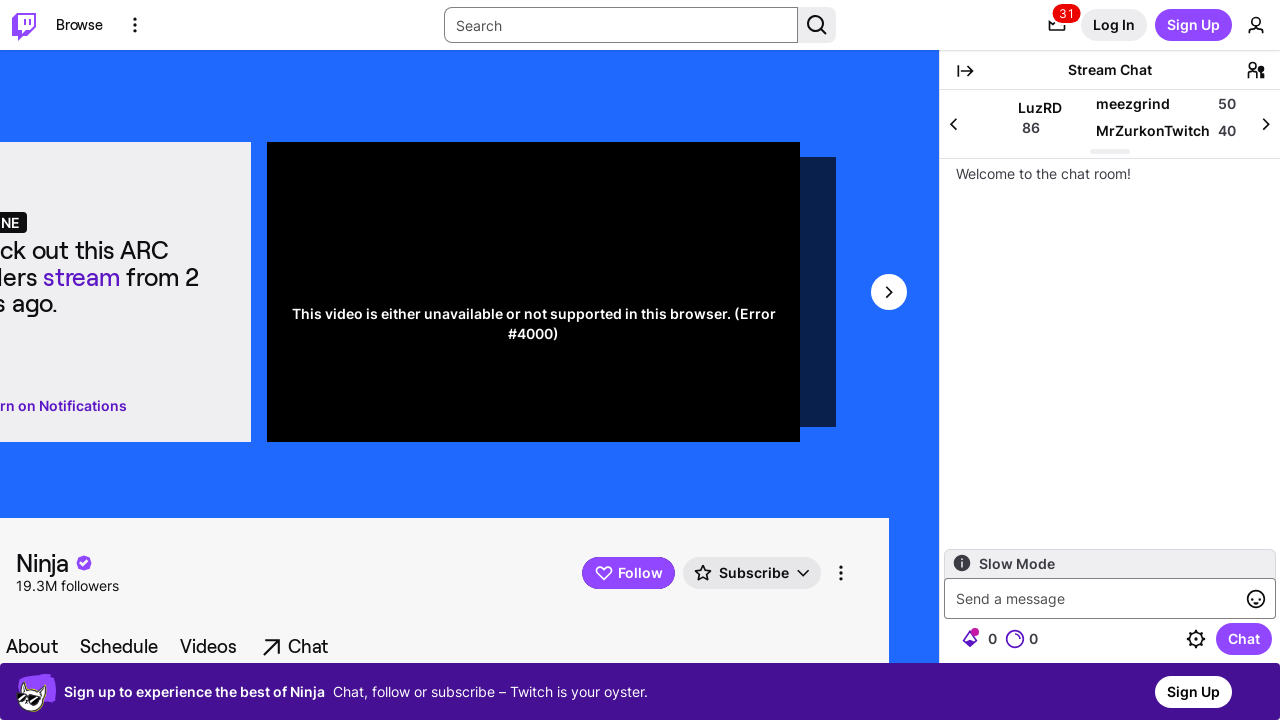

Navigated to Twitch user profile page for ninja
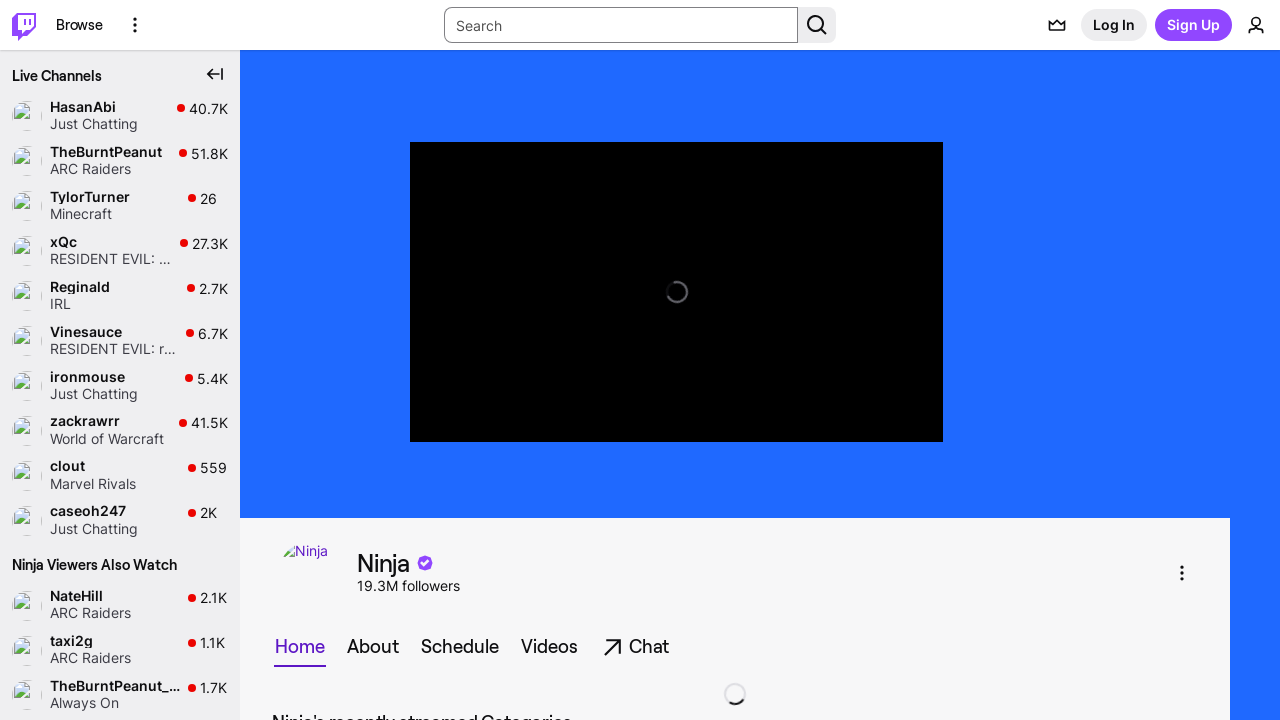

Followers information loaded and displayed on profile page
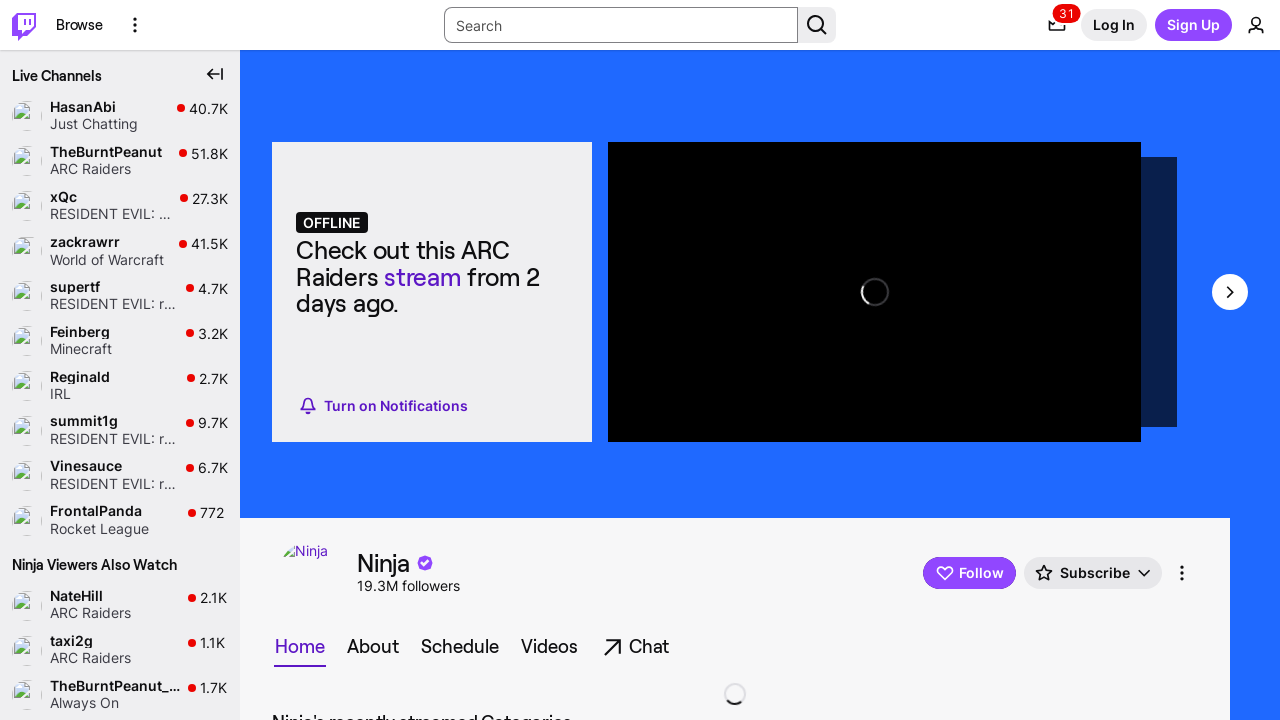

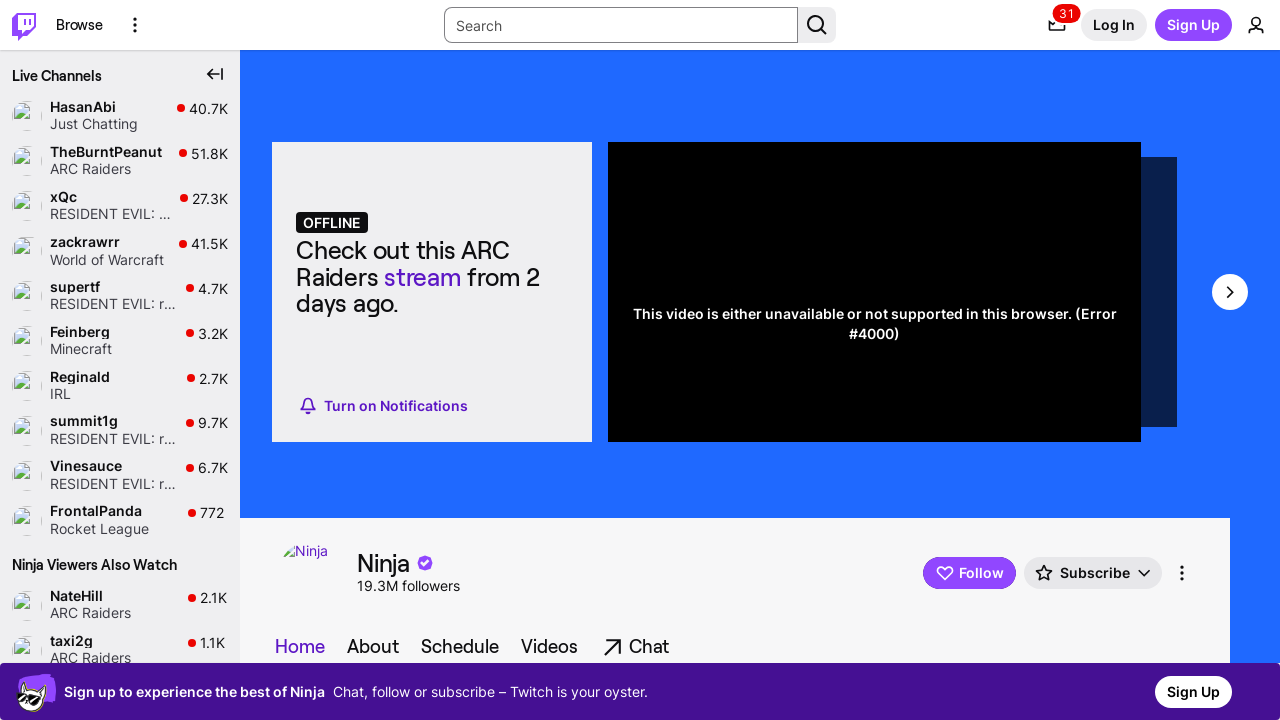